Tests a practice form by filling out name, email, password, checkbox, dropdown selection, radio button, date of birth, and submitting the form, then verifies the success message appears.

Starting URL: https://rahulshettyacademy.com/angularpractice/

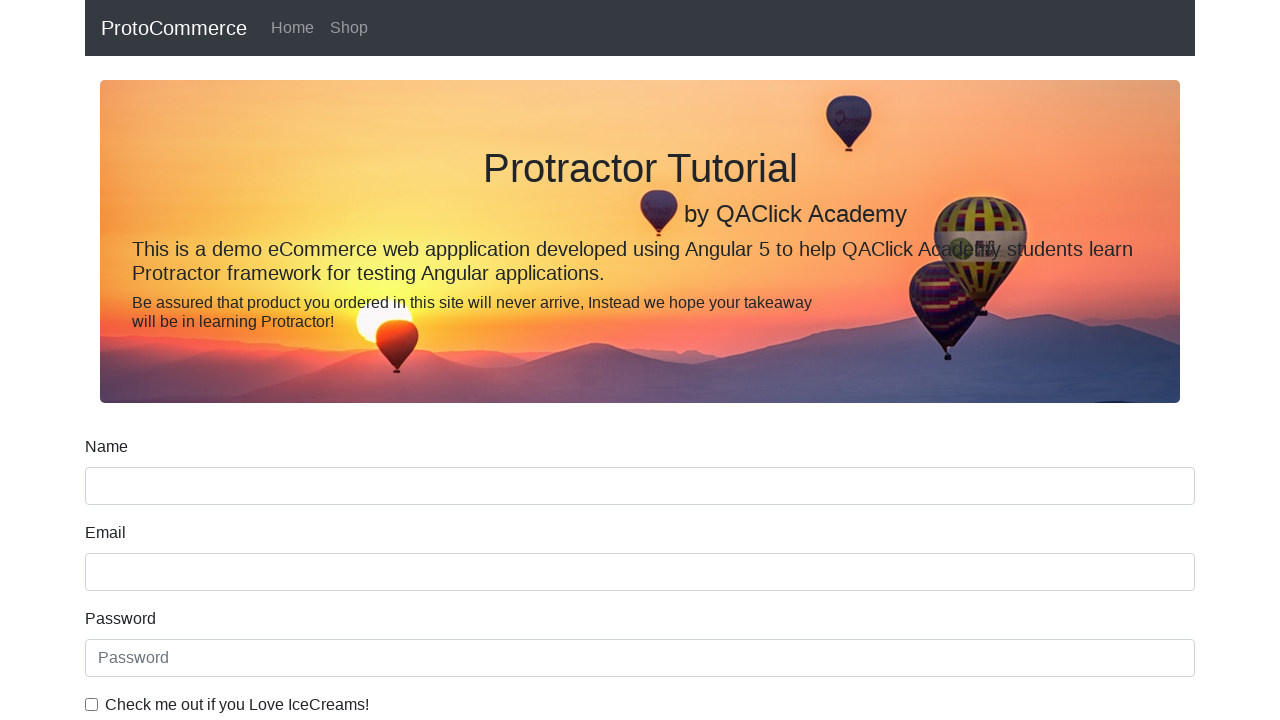

Filled name field with 'rahul' on input[name='name']
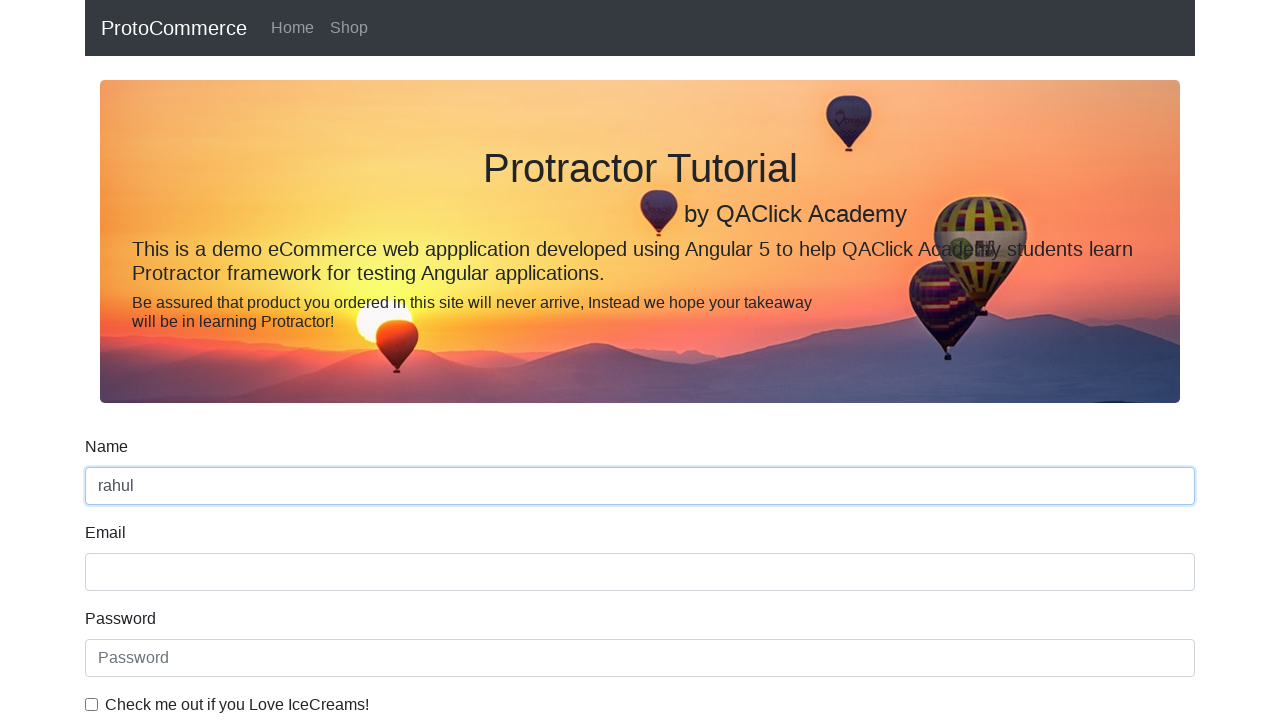

Filled email field with 'hello@abc.com' on input[name='email']
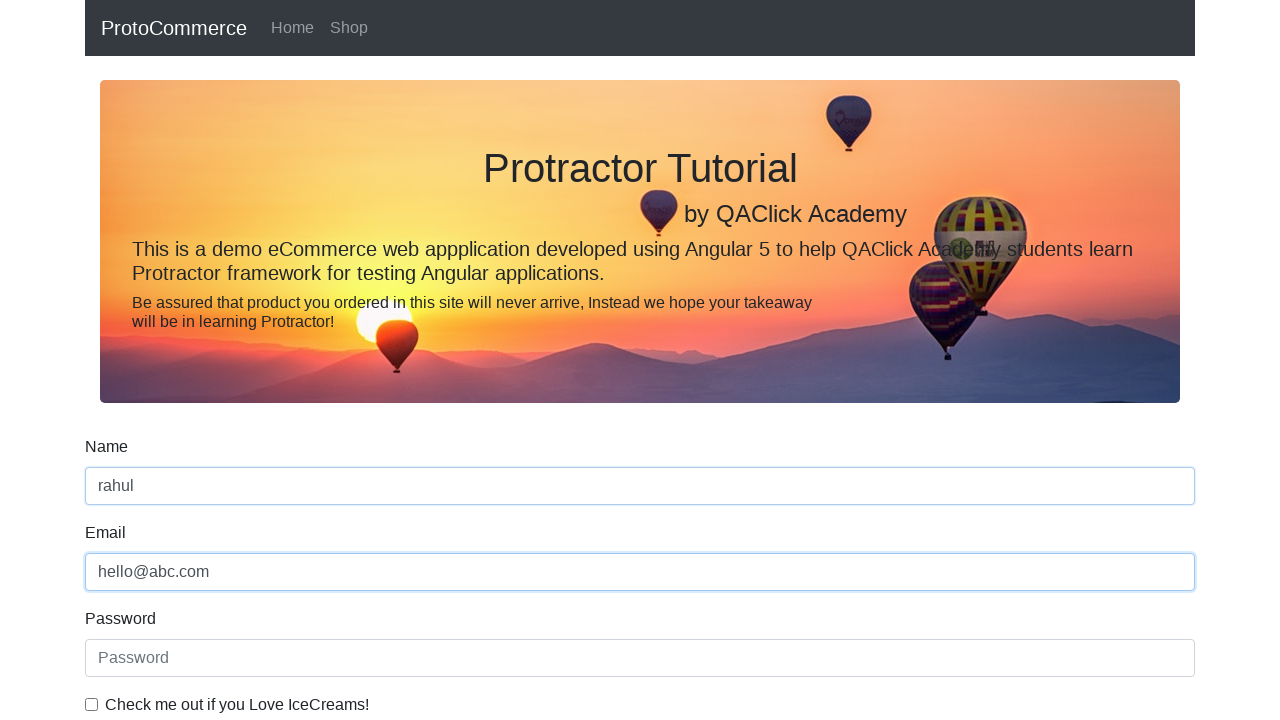

Filled password field with '123456' on #exampleInputPassword1
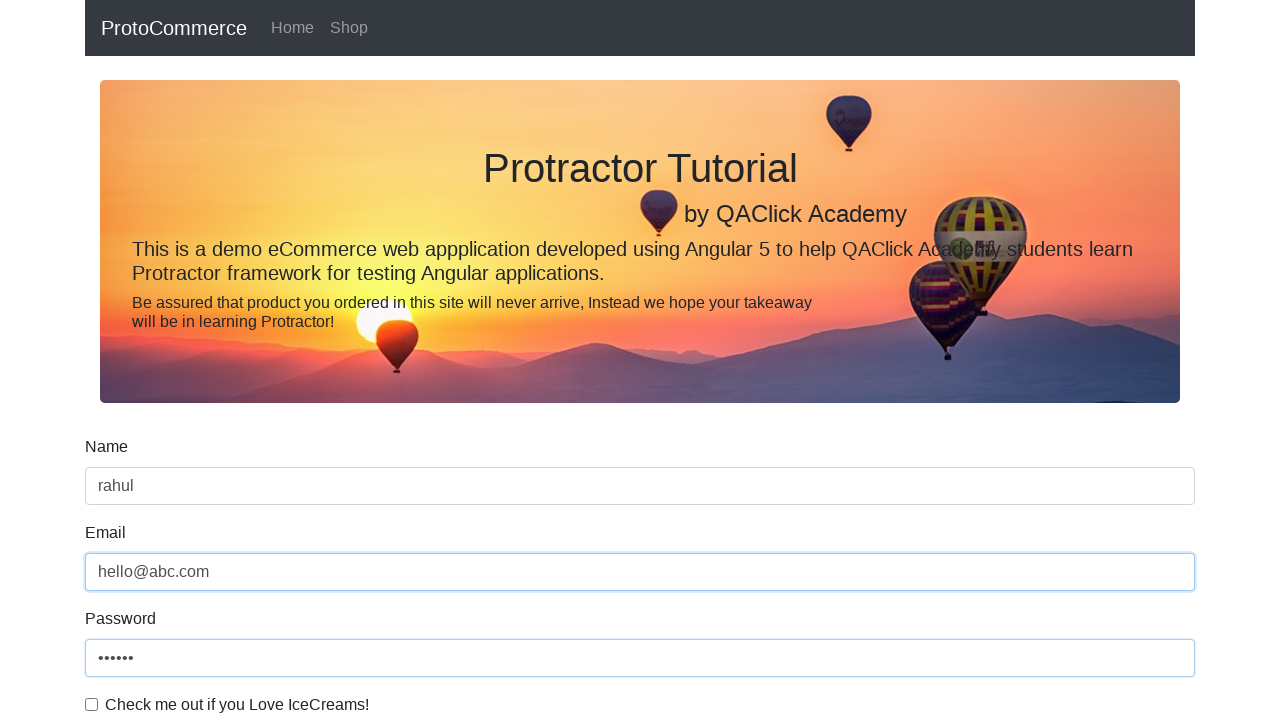

Clicked checkbox to enable agreement at (92, 704) on #exampleCheck1
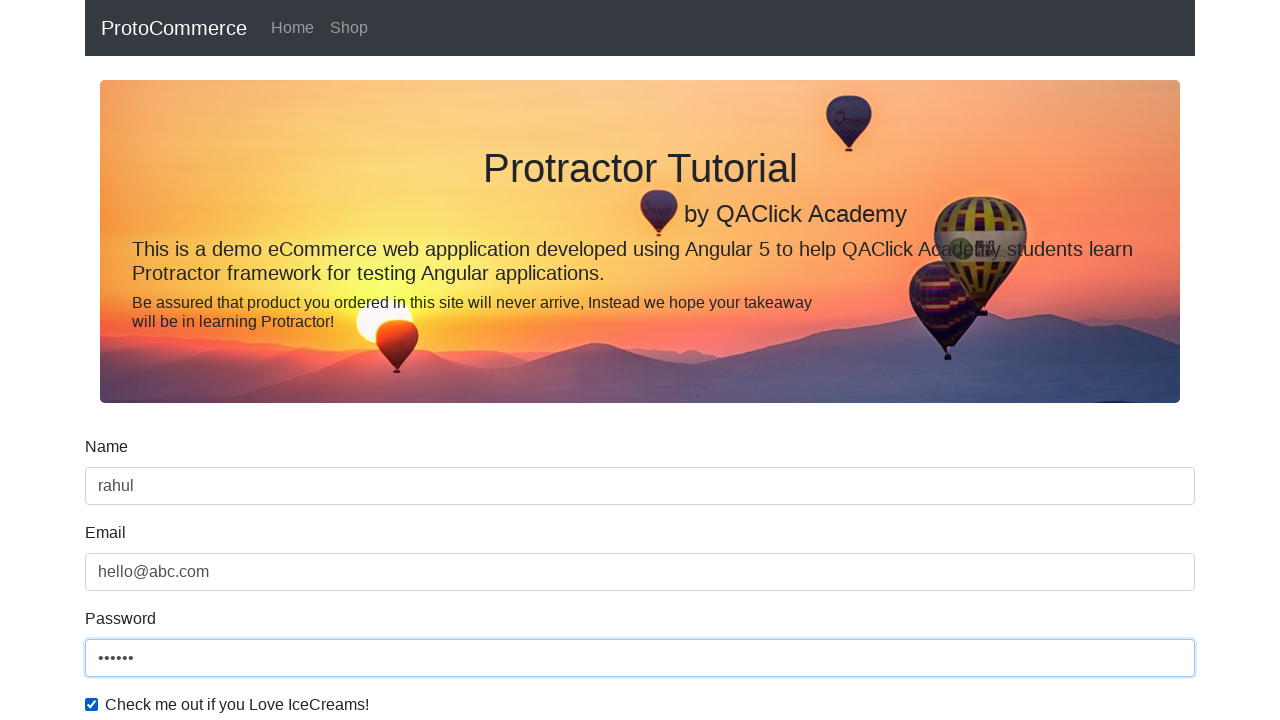

Selected 'Female' from gender dropdown on #exampleFormControlSelect1
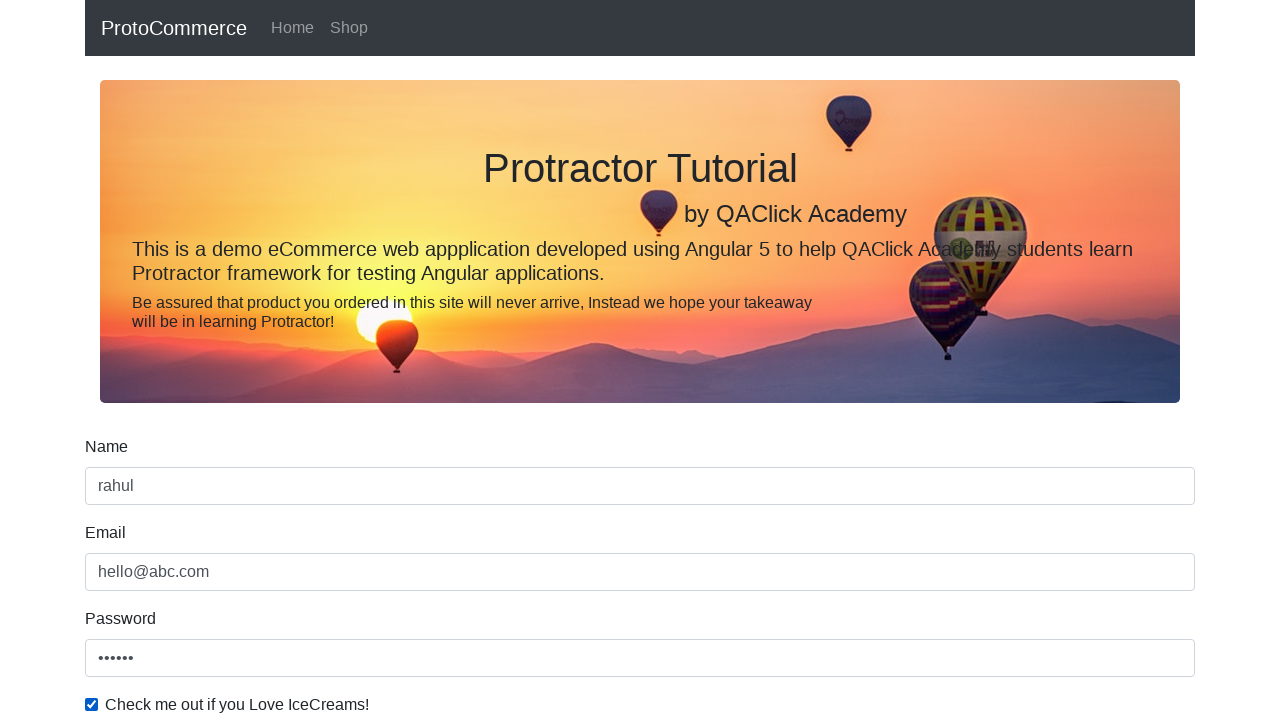

Selected 'Student' radio button at (238, 360) on #inlineRadio1
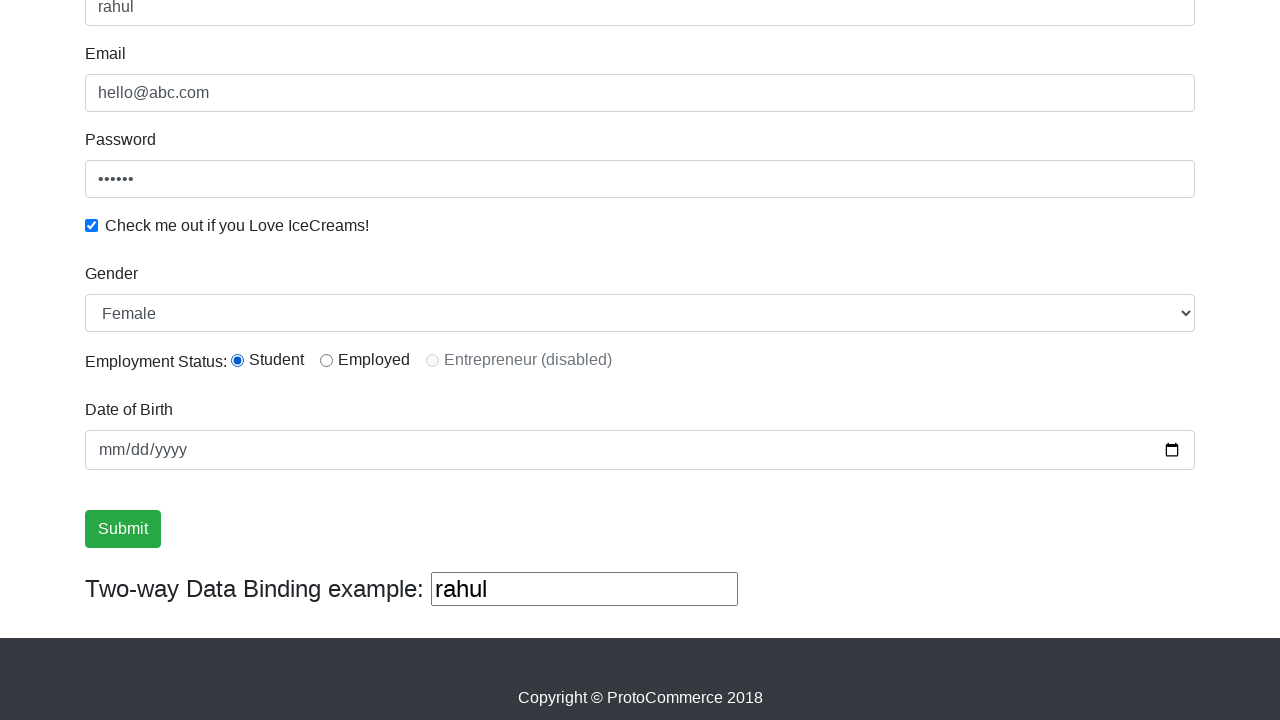

Filled date of birth with '1992-02-02' on input[name='bday']
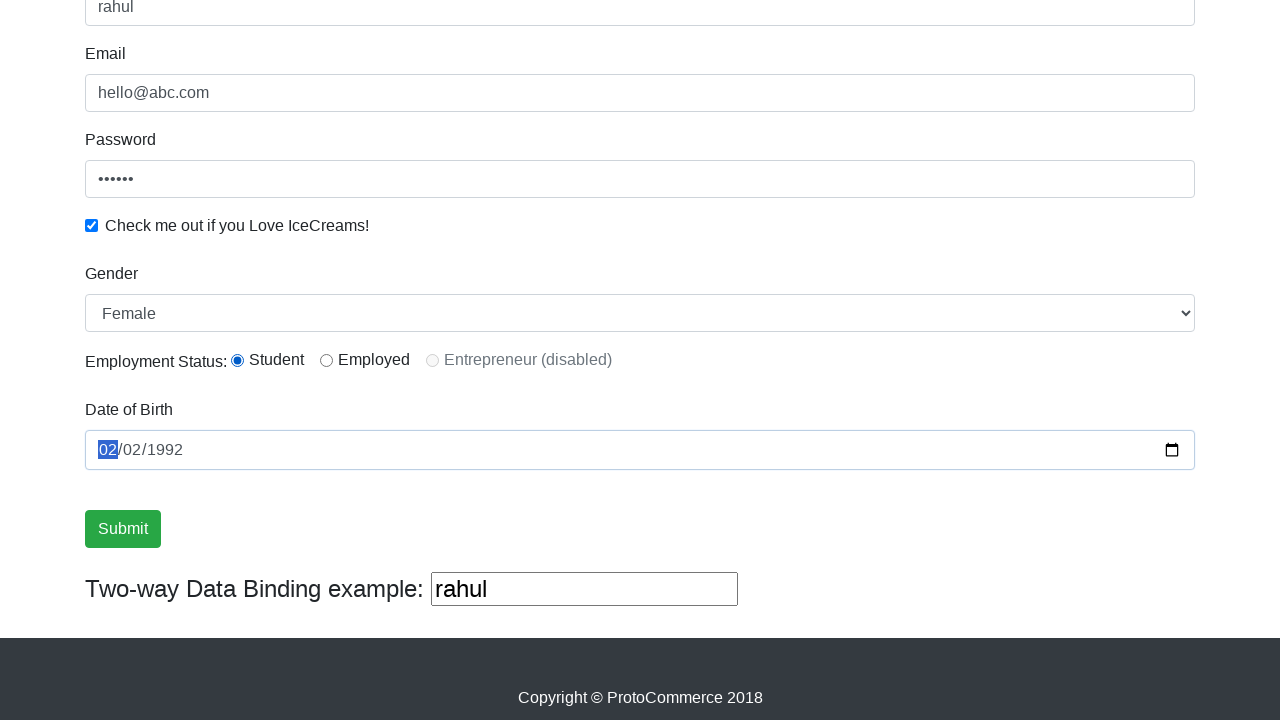

Clicked submit button to submit the form at (123, 529) on .btn-success
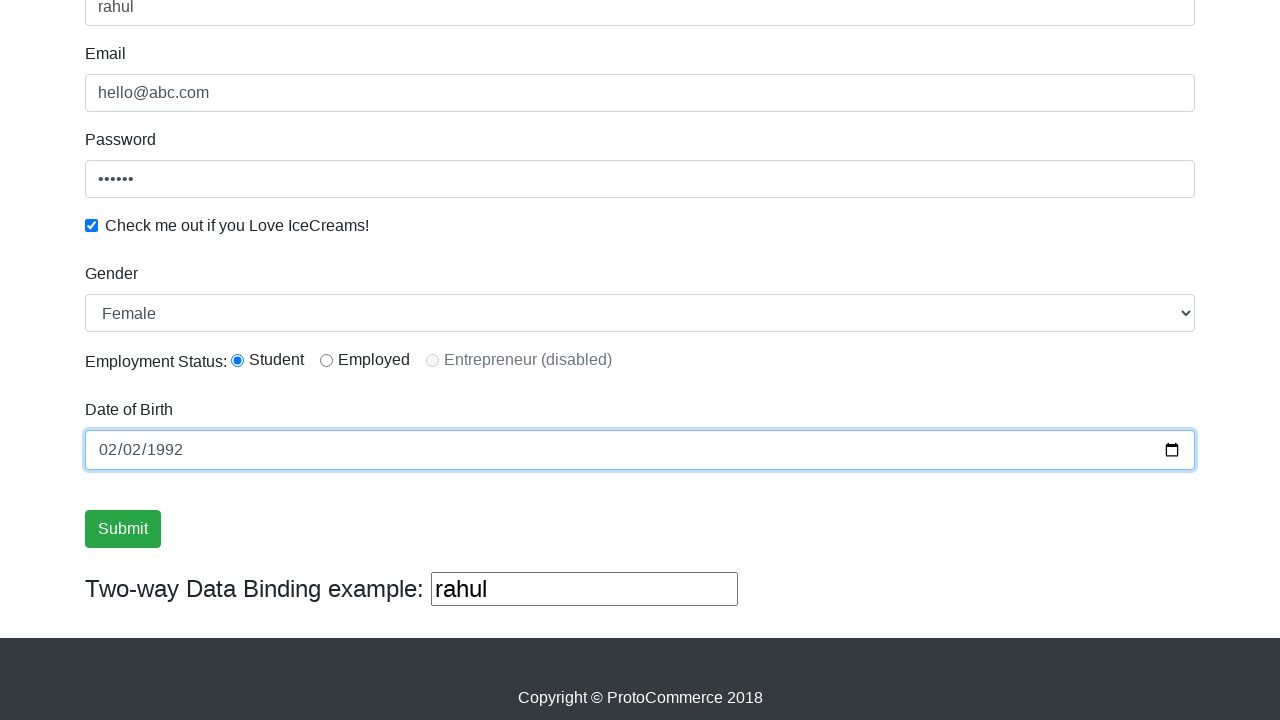

Success message appeared on the page
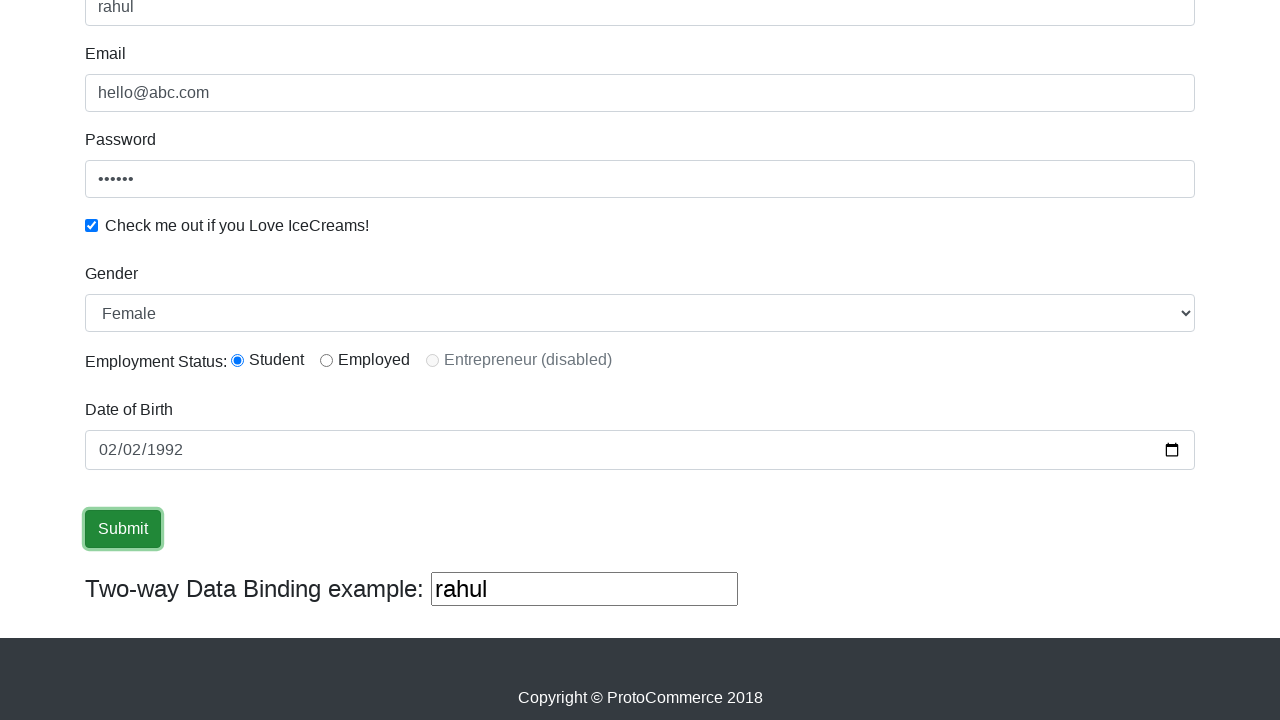

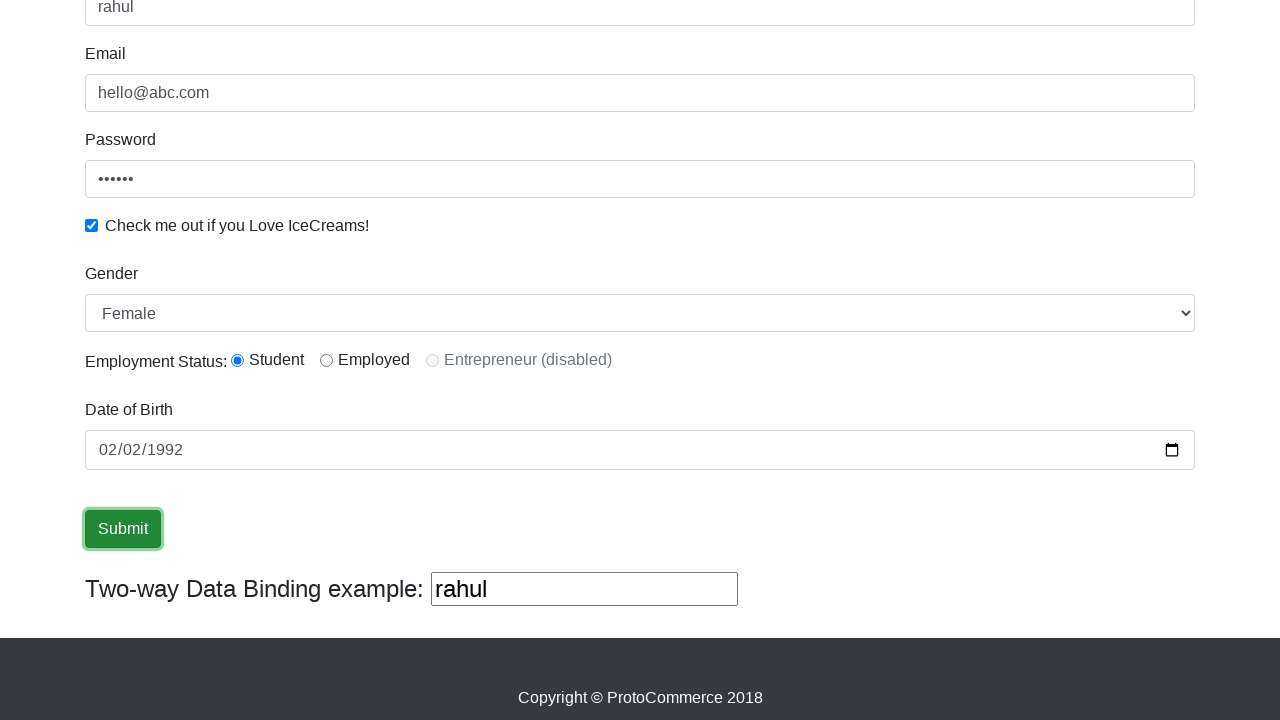